Tests alert with OK and Cancel functionality by navigating to alerts section and clicking on confirm box

Starting URL: http://demo.automationtesting.in/Register.html

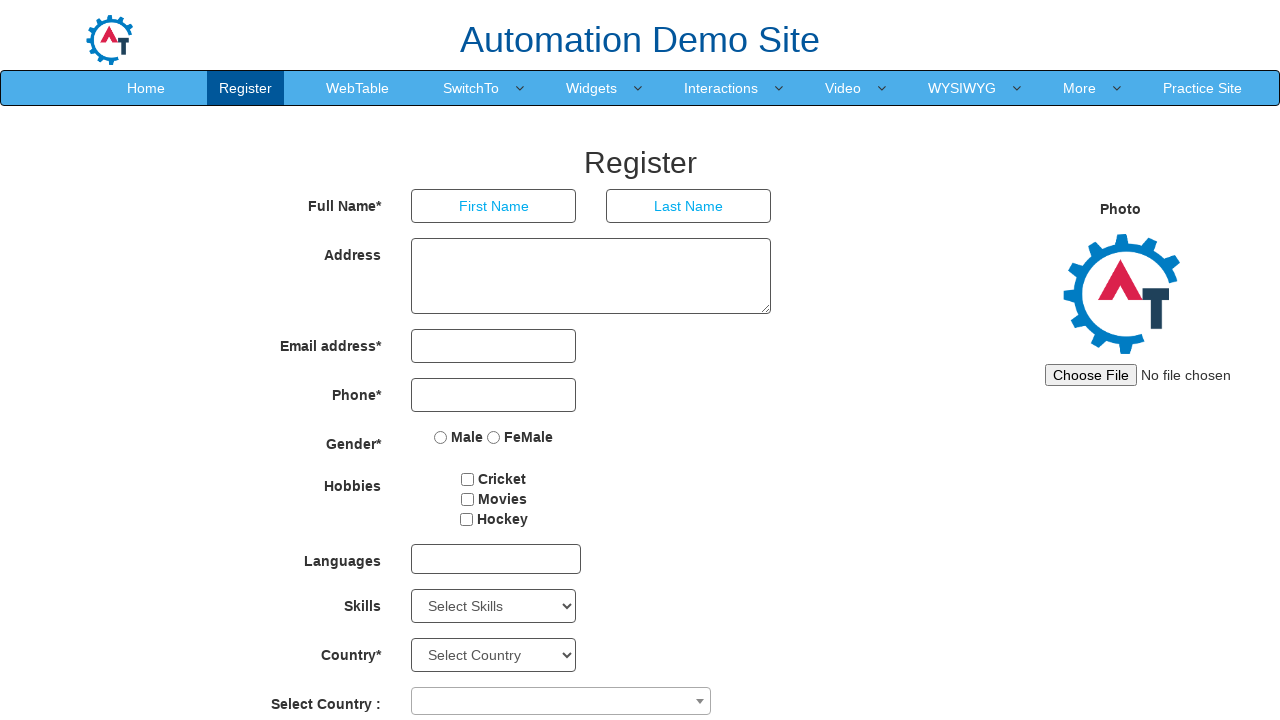

Clicked on SwitchTo menu at (471, 88) on text=SwitchTo
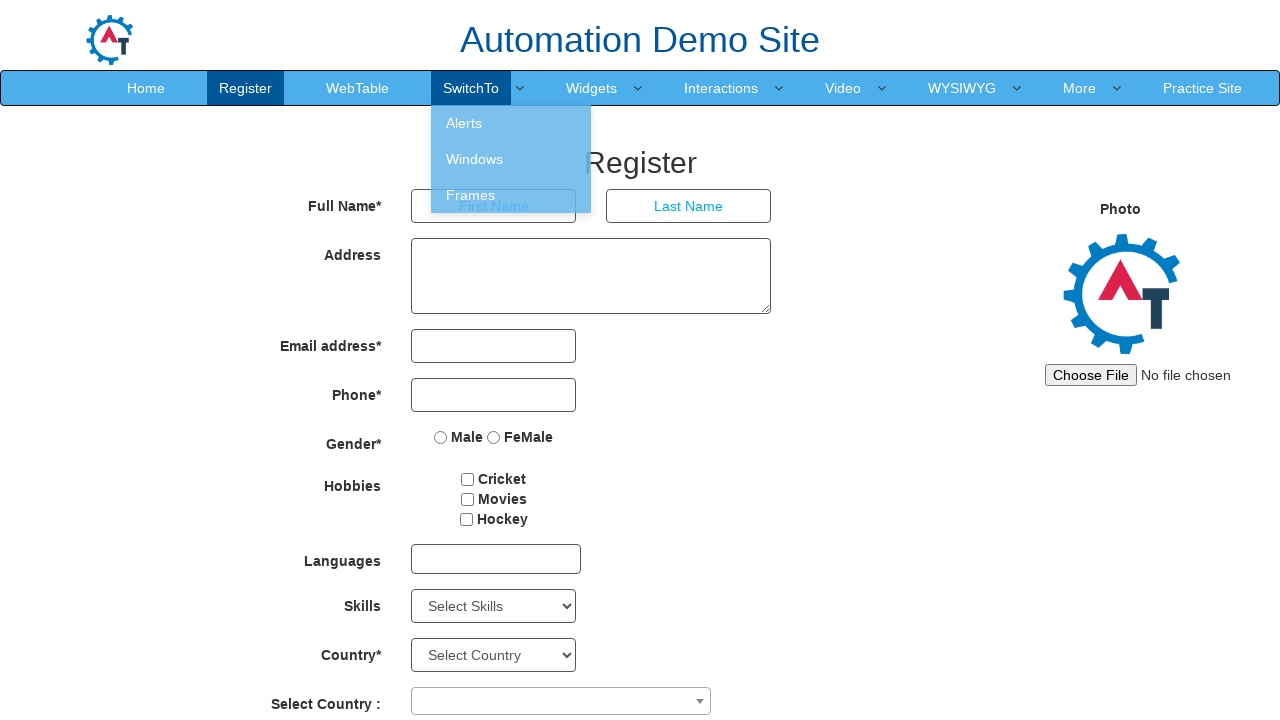

Clicked on Alerts option at (511, 123) on text=Alerts
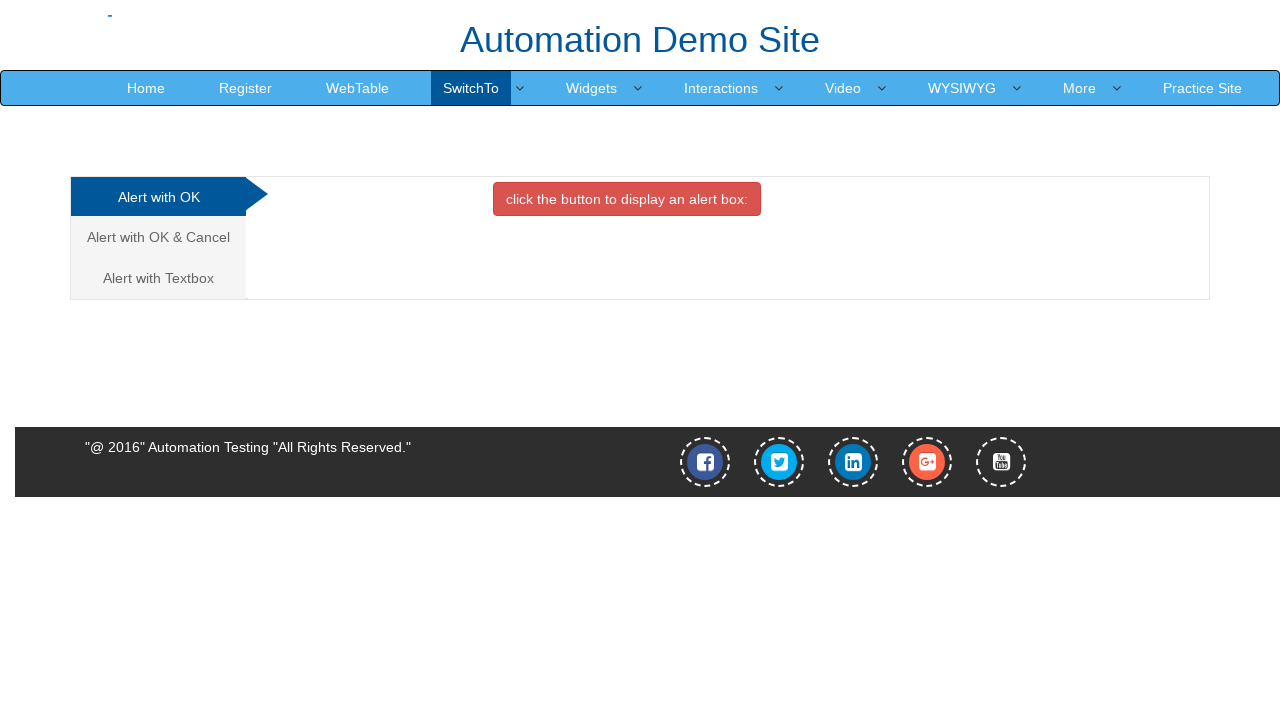

Clicked on Alert with OK & Cancel tab at (158, 237) on text=Alert with OK & Cancel
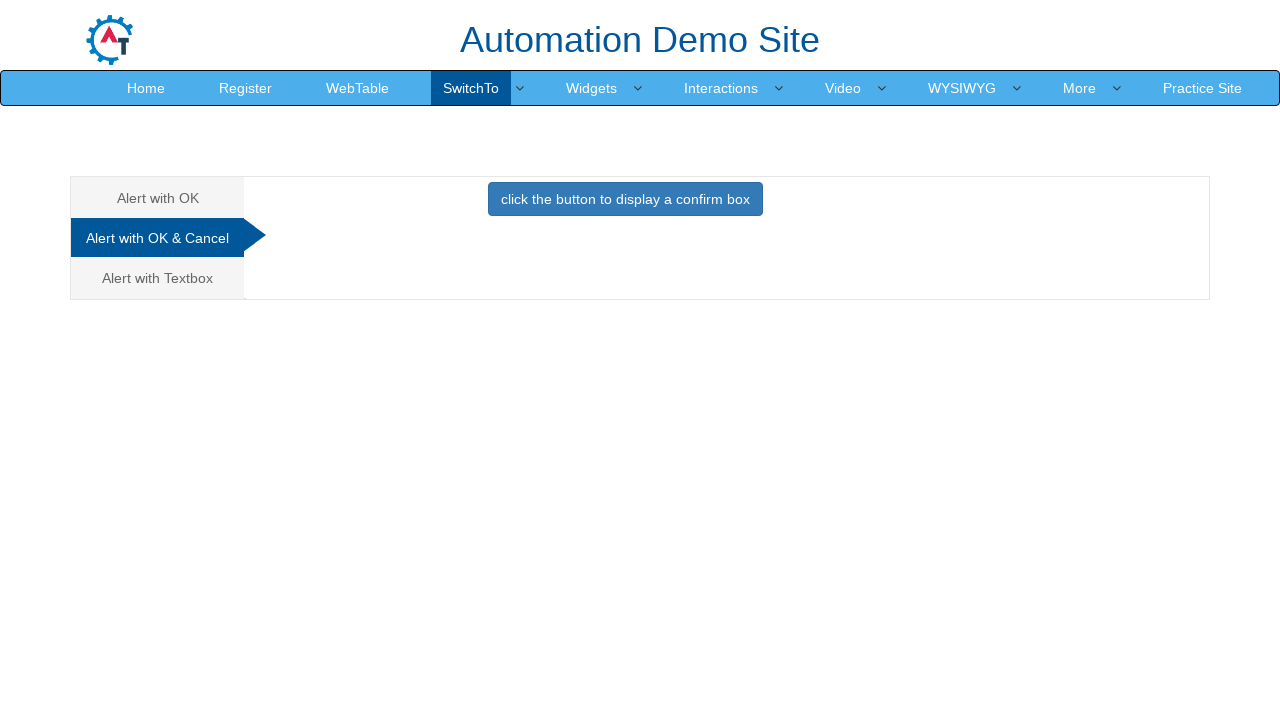

Clicked the button to display confirm box at (625, 199) on button:has-text('click the button to display a confirm box')
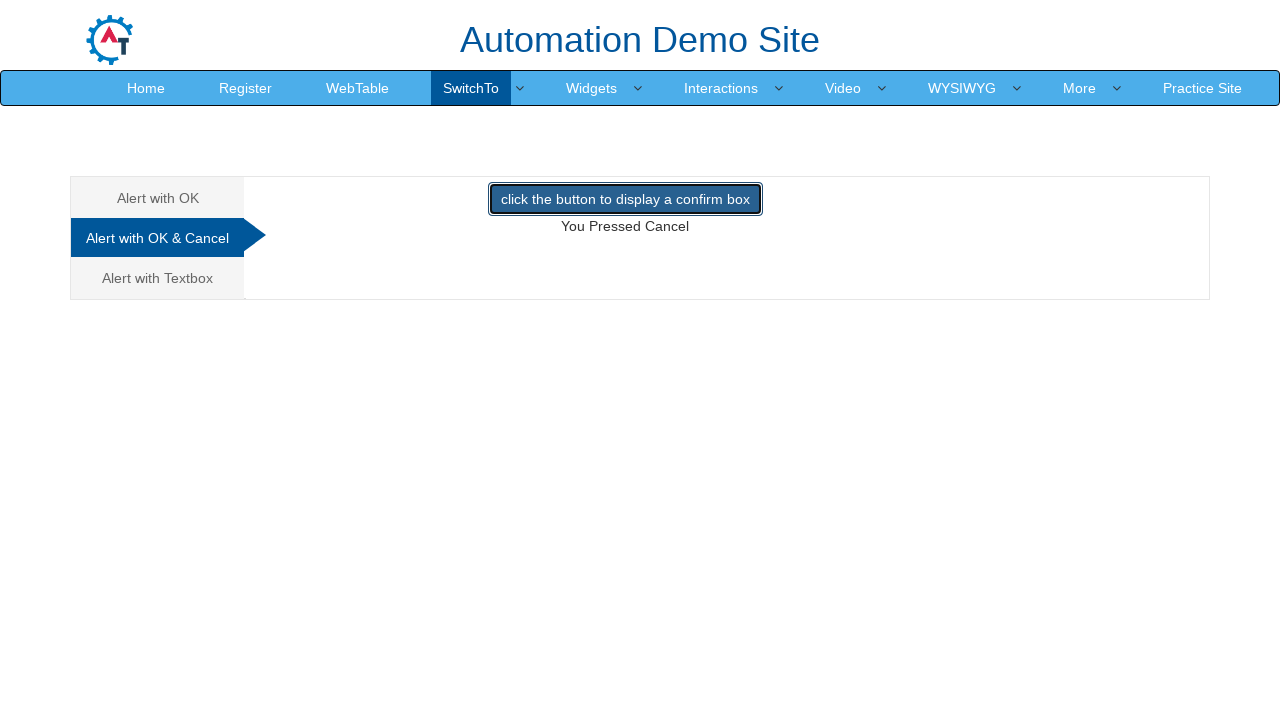

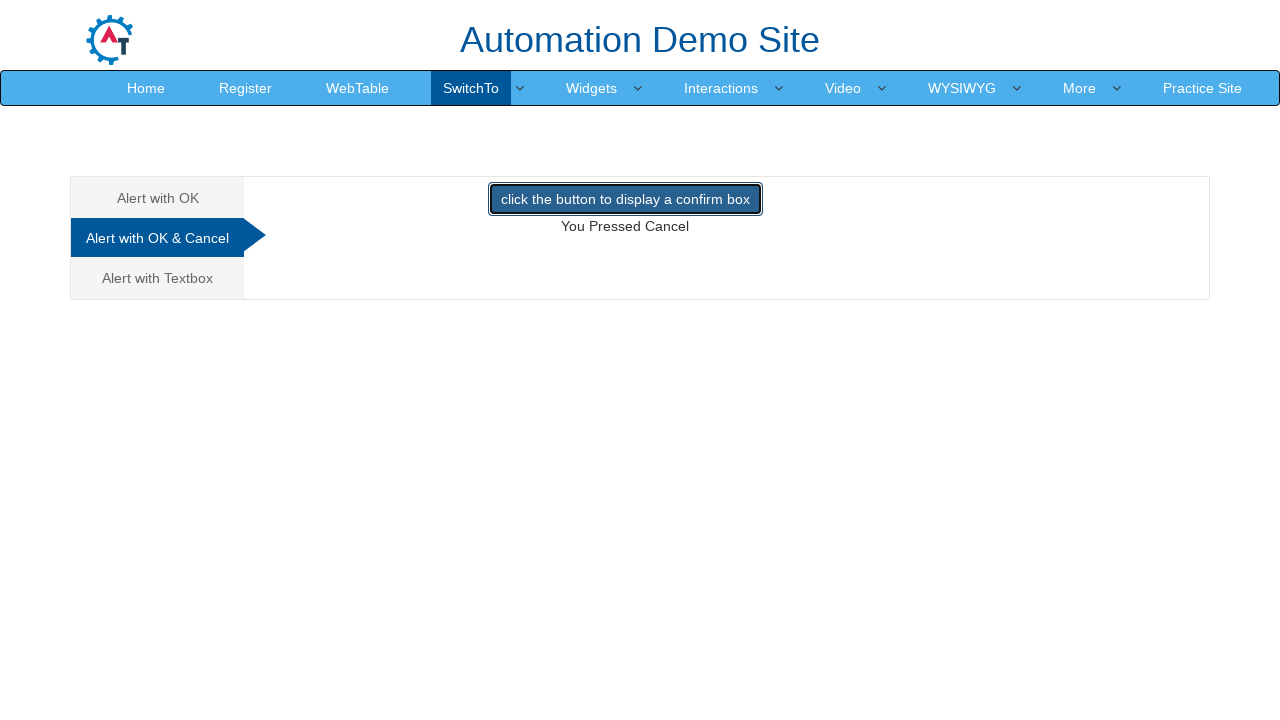